Tests triangle type calculator by entering three equal values to verify it identifies an equilateral triangle

Starting URL: http://vanilton.net/triangulo/

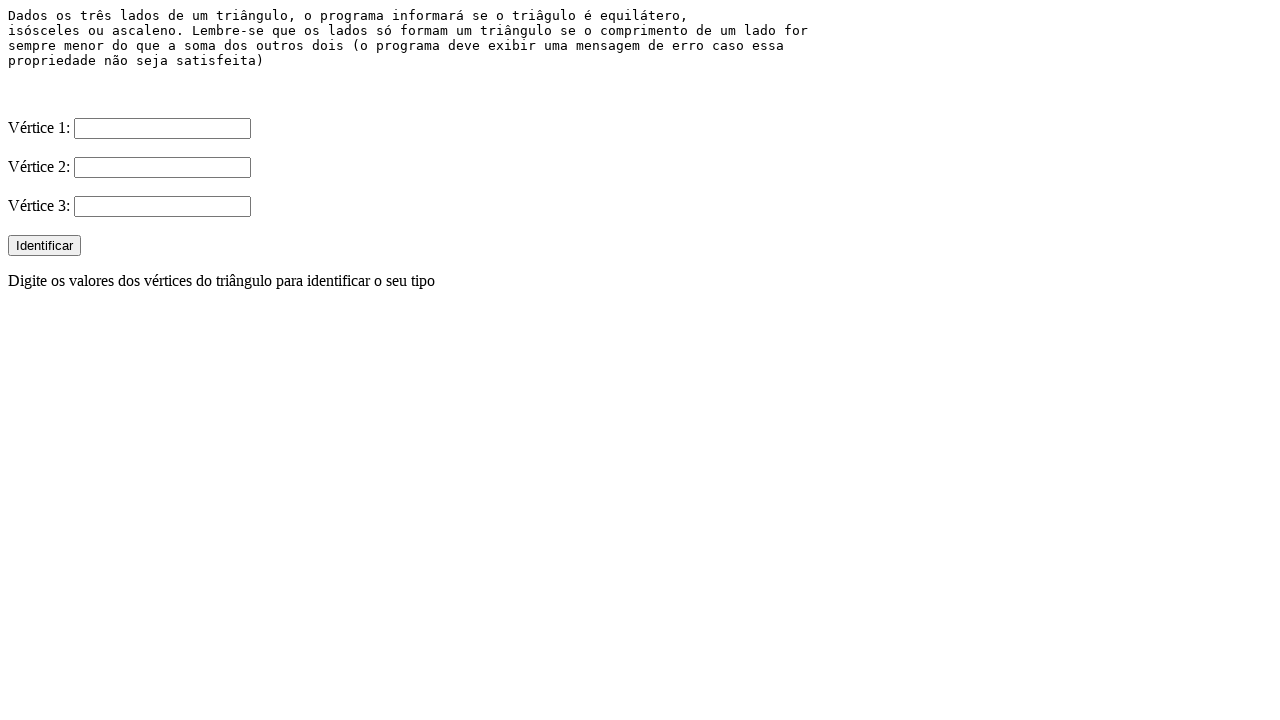

Filled V1 vertex field with value 4 on input[name='V1']
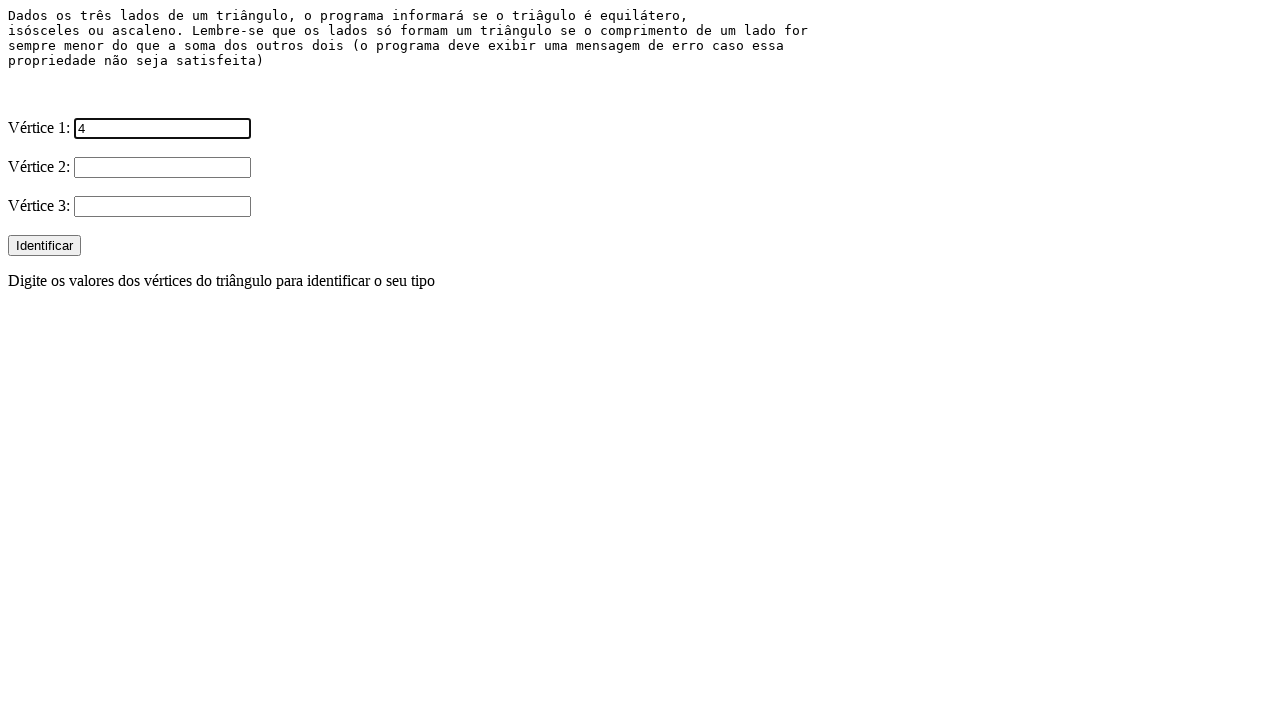

Filled V2 vertex field with value 4 on input[name='V2']
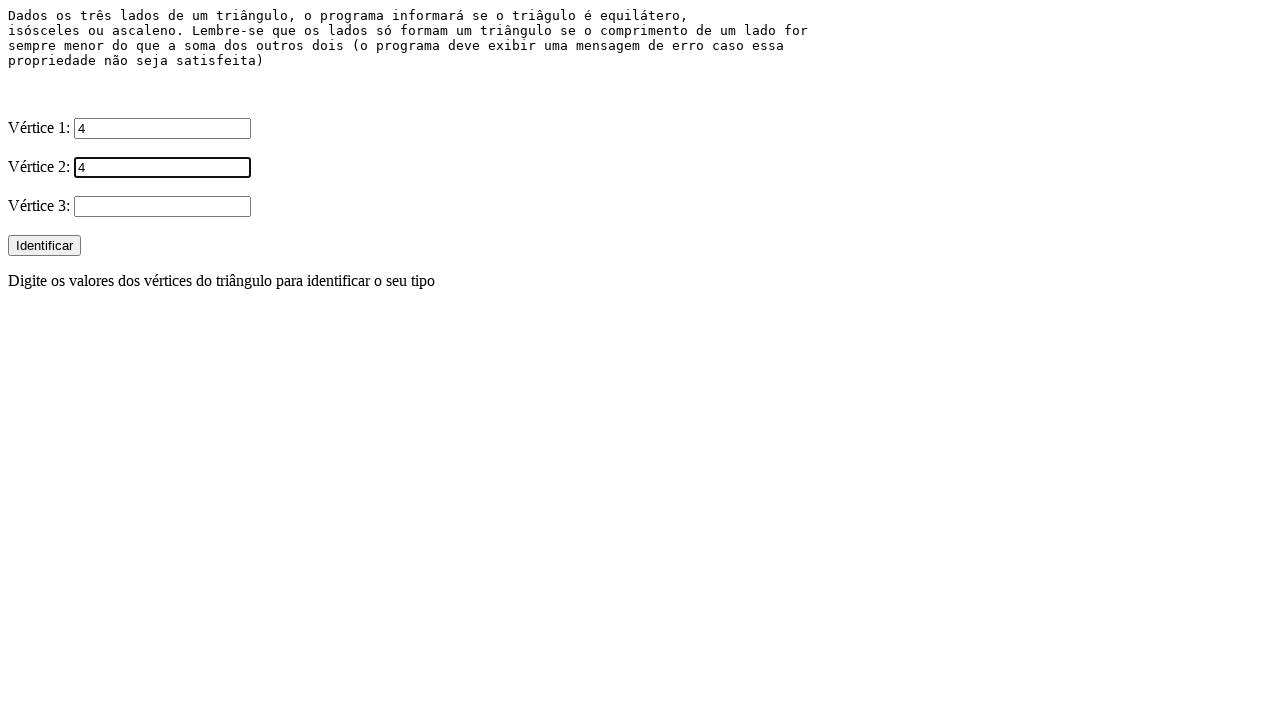

Filled V3 vertex field with value 4 on input[name='V3']
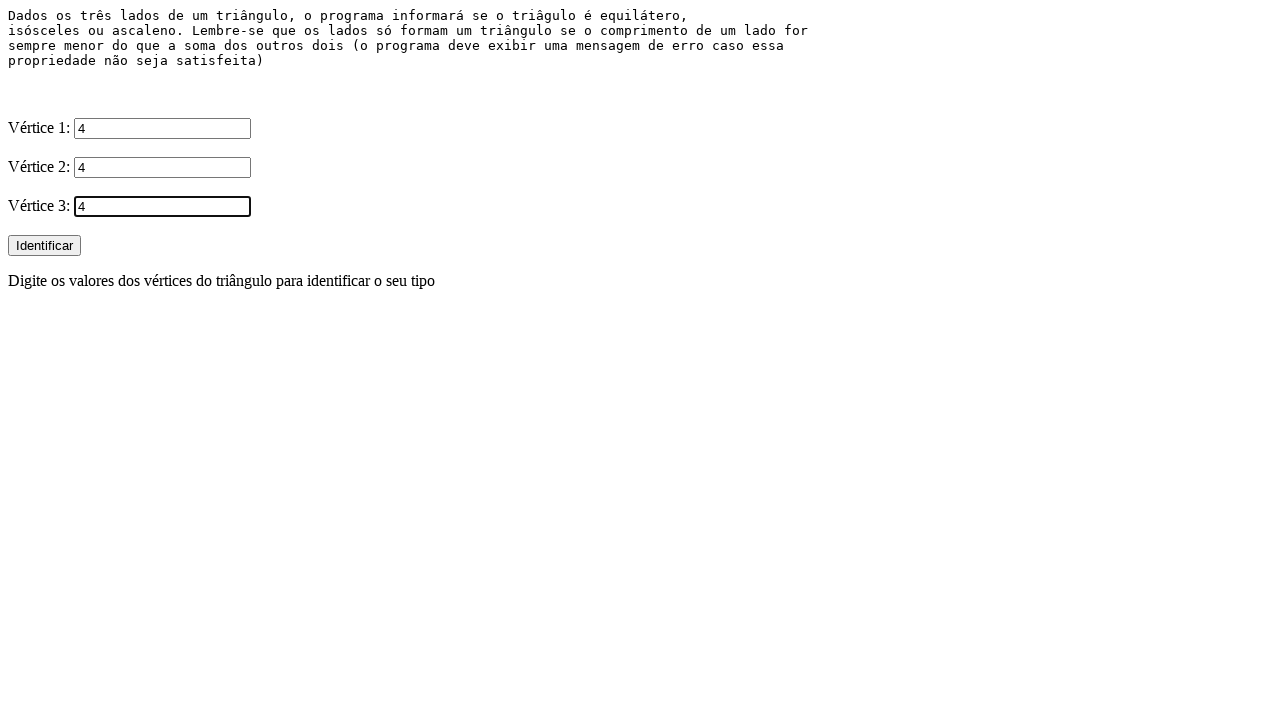

Submitted triangle calculator form at (44, 246) on input[type='submit']
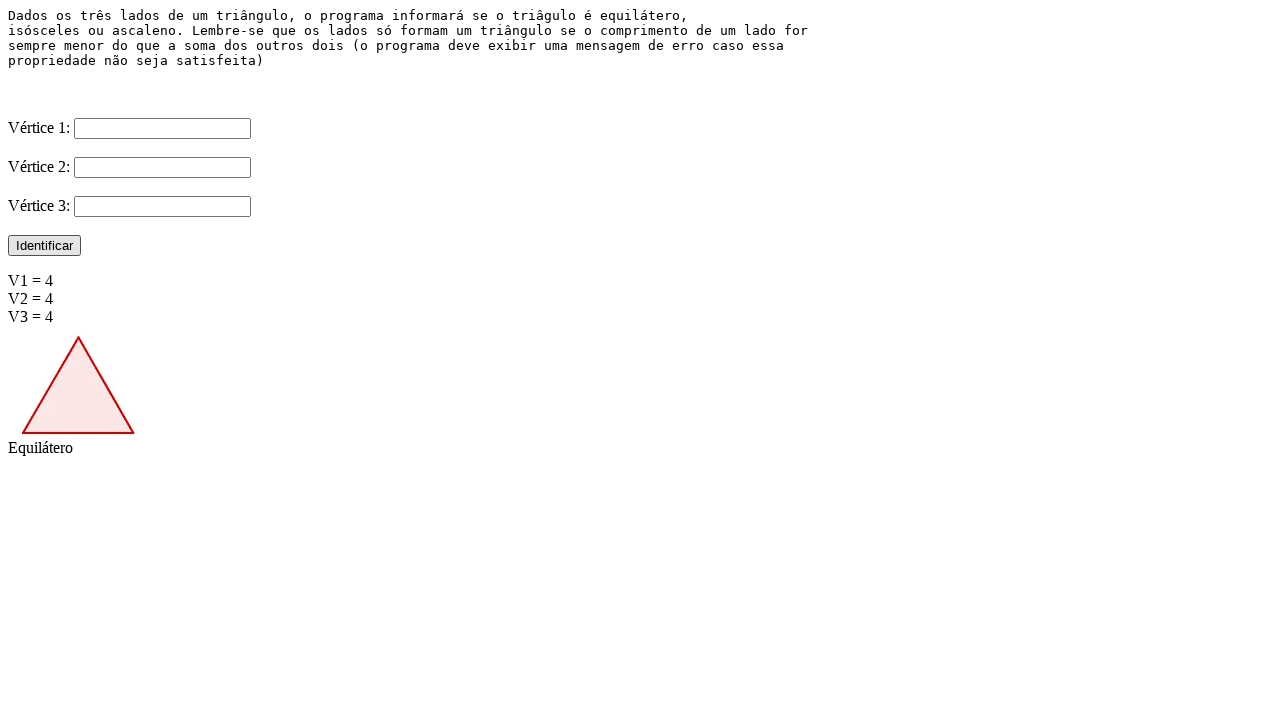

Result element loaded - triangle identified as equilateral
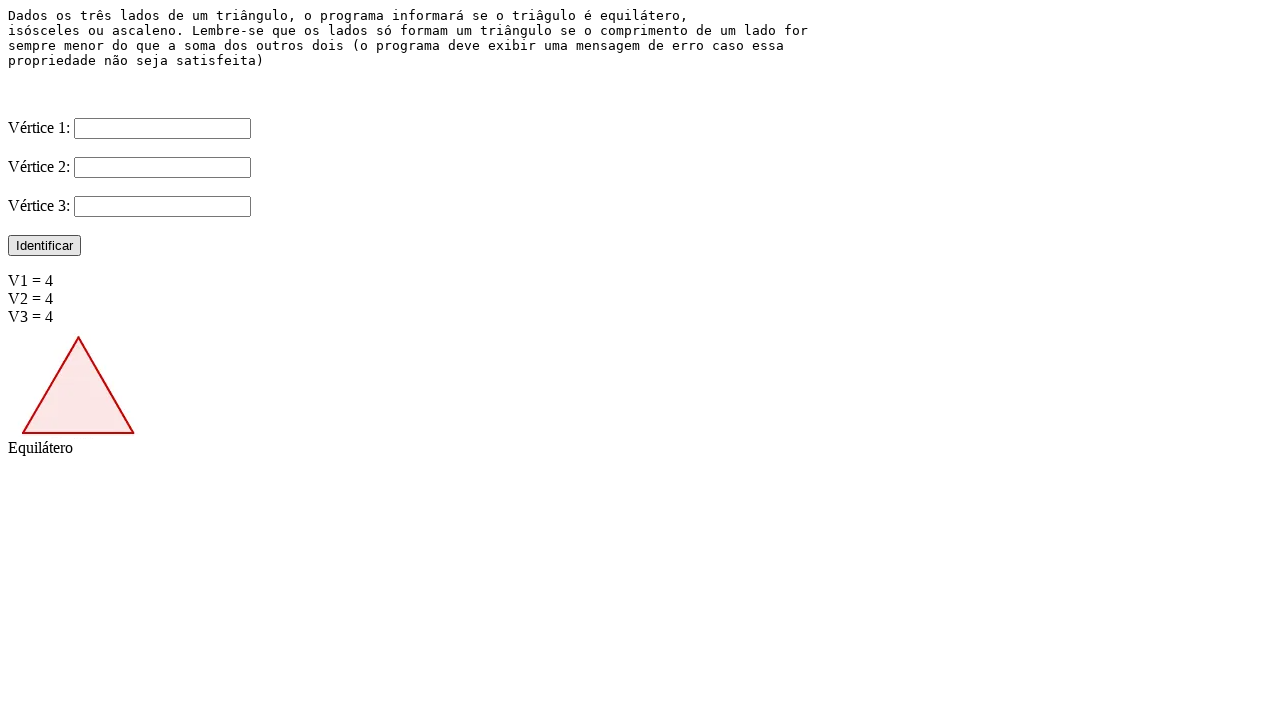

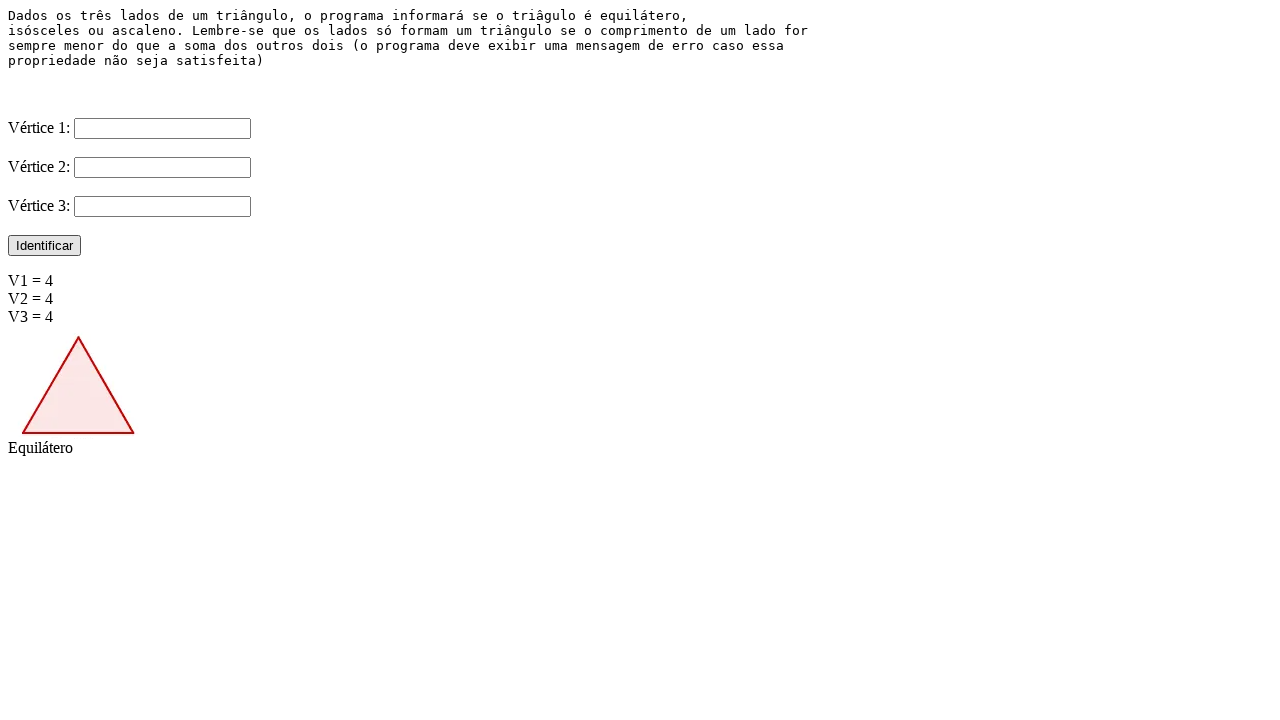